Tests alert popup handling by clicking a search button that triggers an alert, then accepting the alert dialog

Starting URL: https://online.hrtchp.com/oprs-web/guest/home.do?h=1

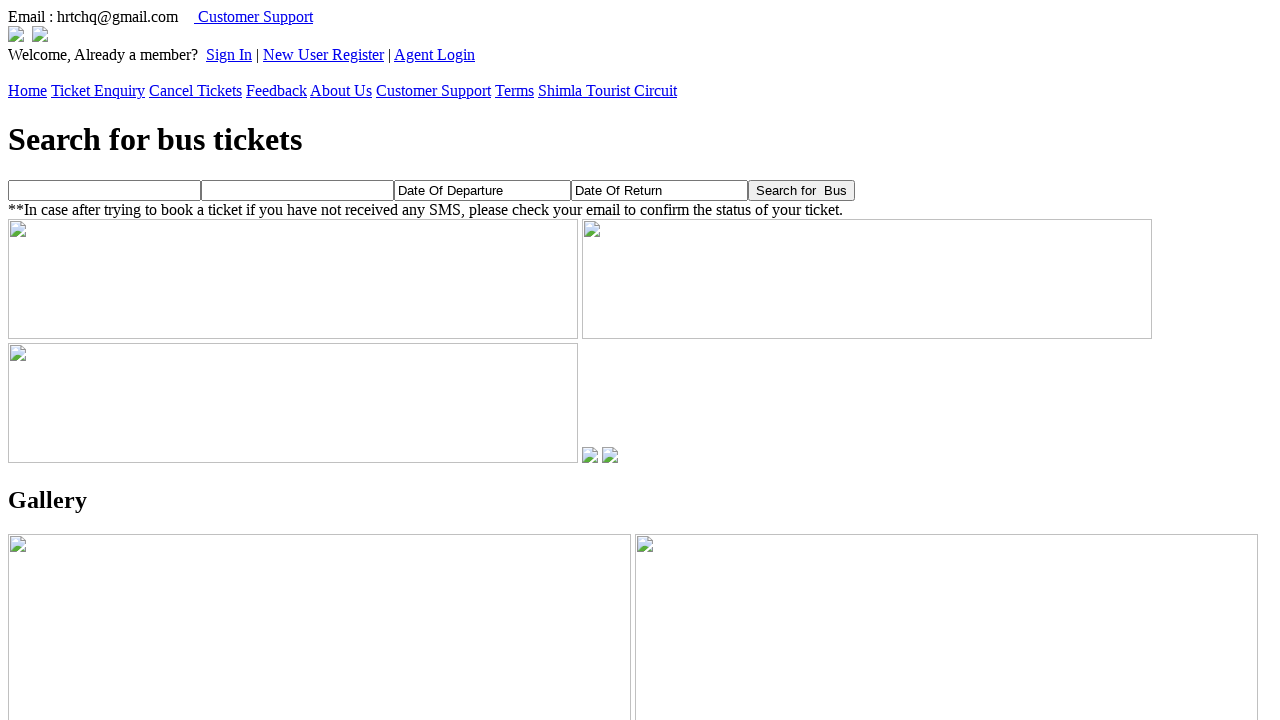

Set up dialog handler to accept alerts and capture text
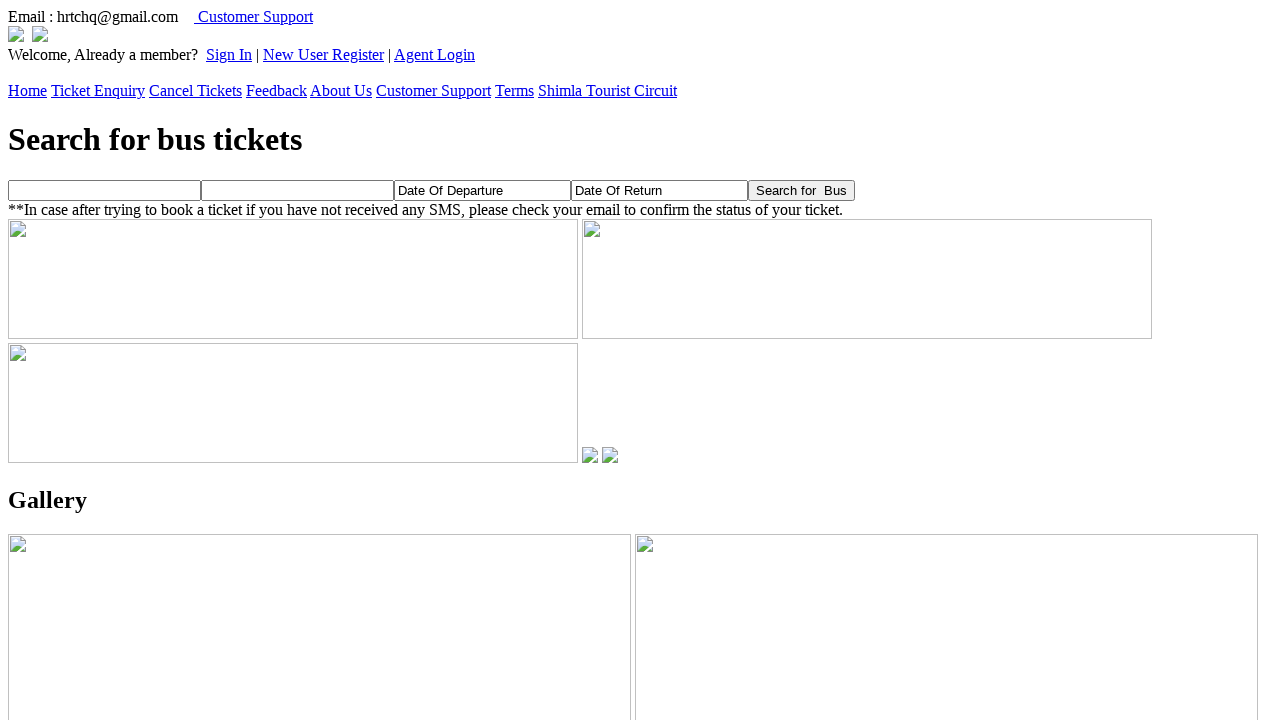

Clicked search button to trigger alert popup at (802, 190) on xpath=//*[@id='searchBtn']
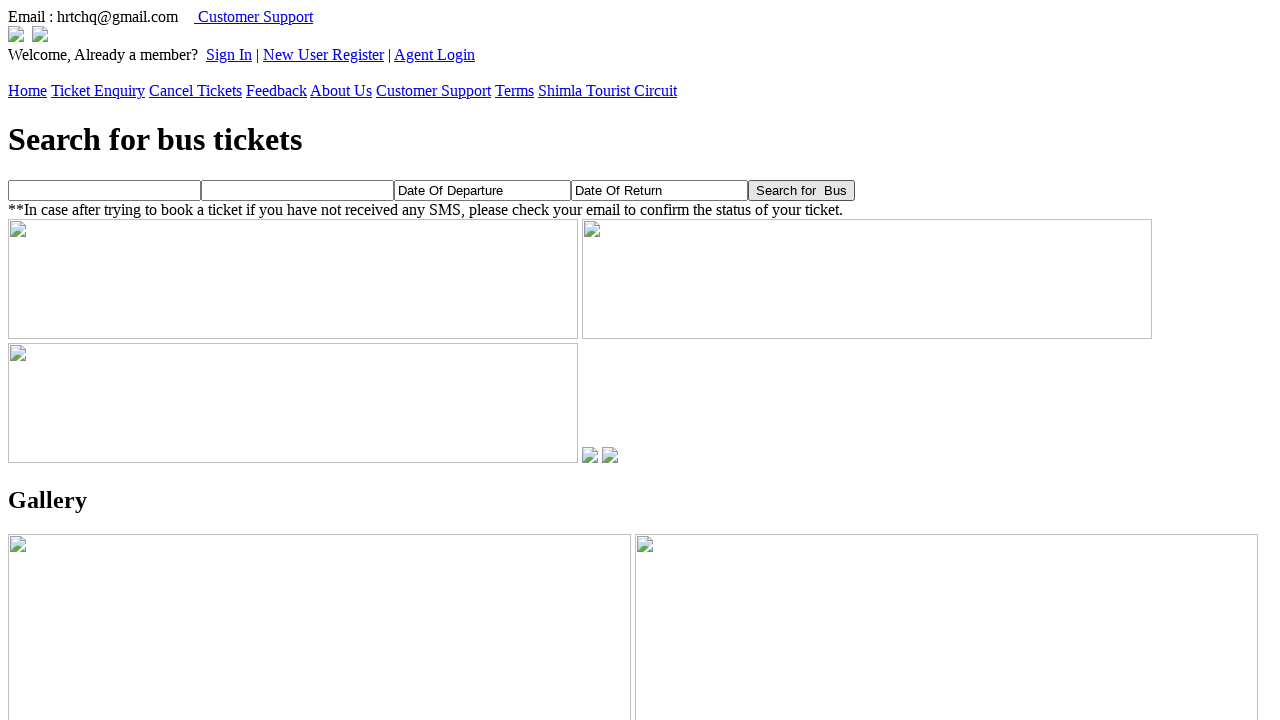

Waited for alert dialog to be processed and accepted
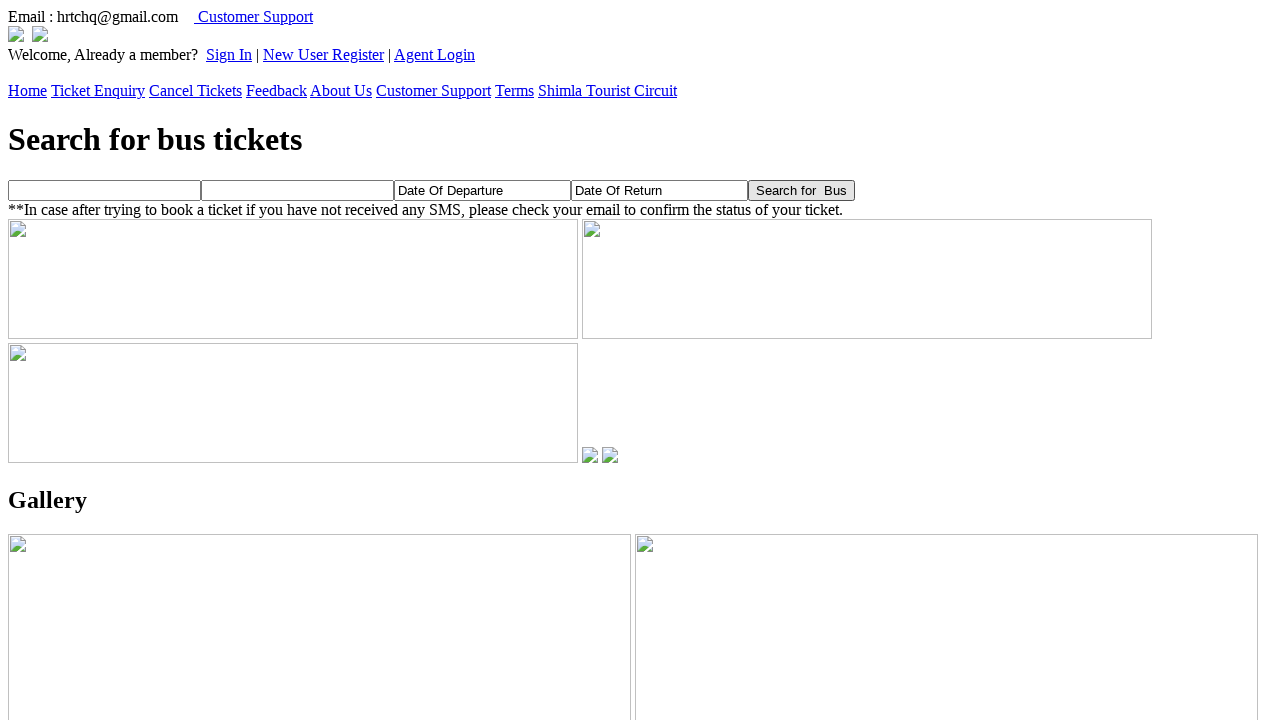

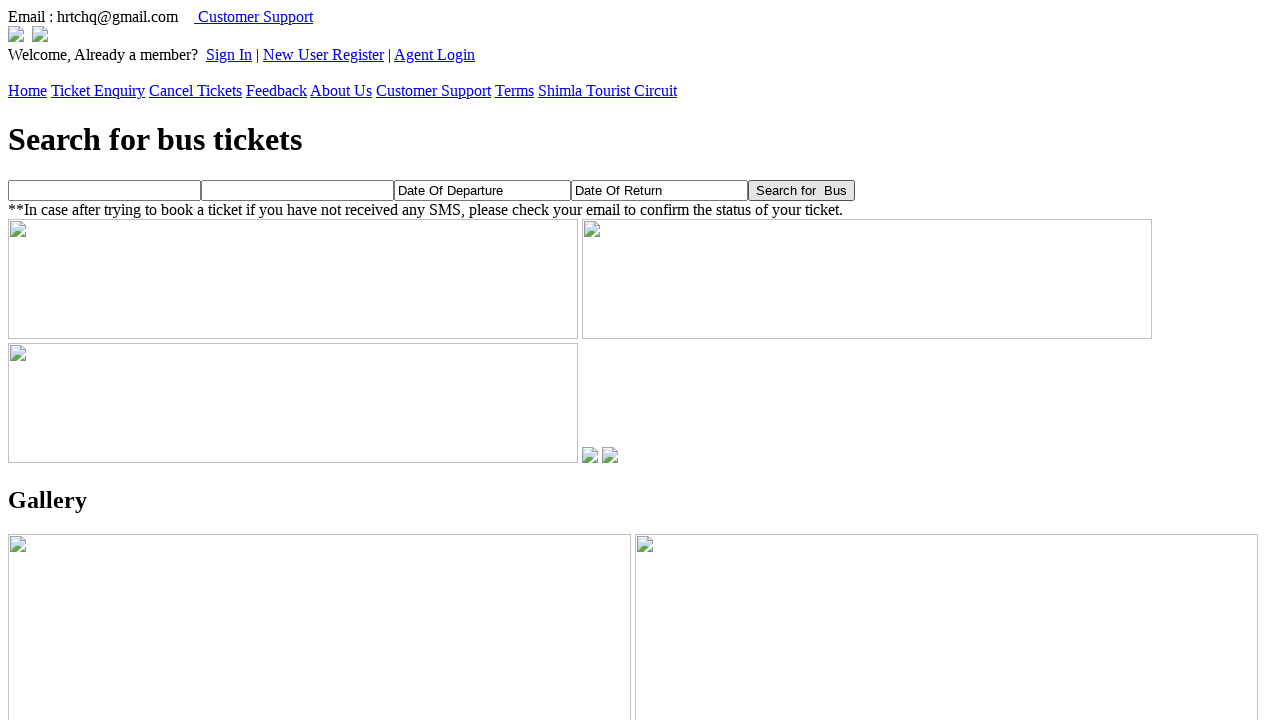